Refreshes the page and navigates through a paginated data table to count and map the number of employees per position

Starting URL: https://editor.datatables.net/examples/extensions/excel

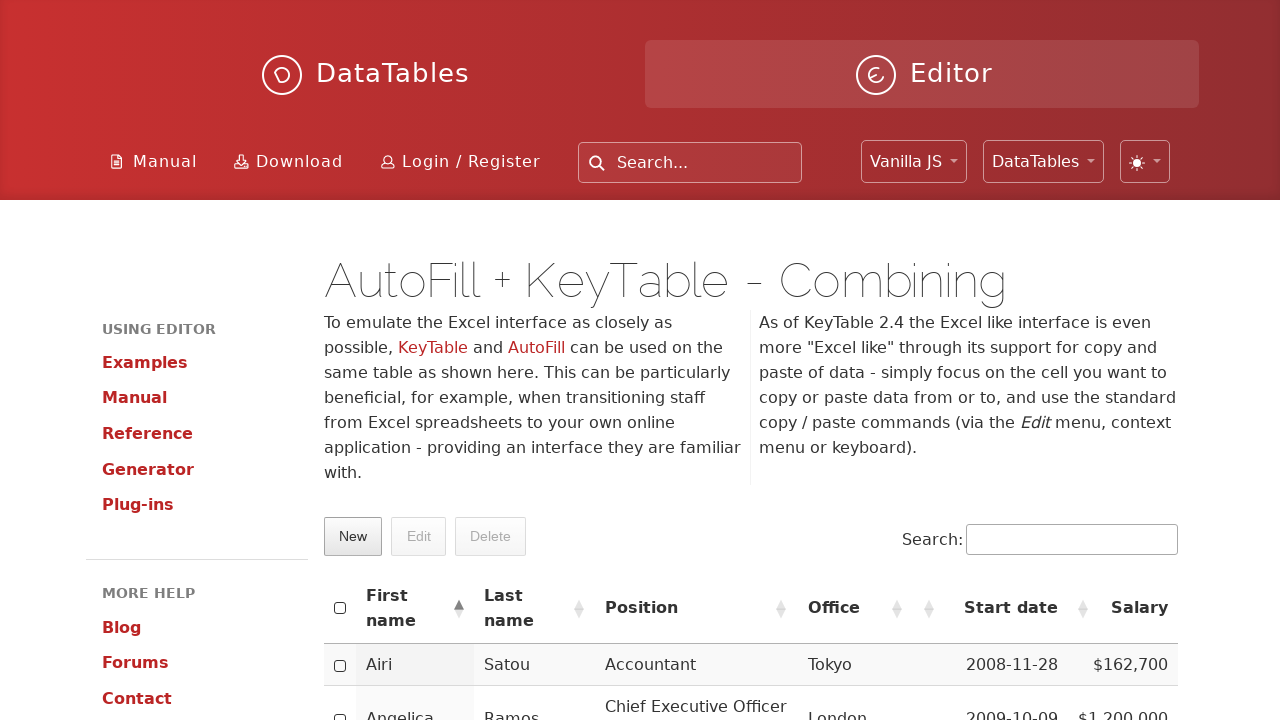

Reloaded the page to reset table state
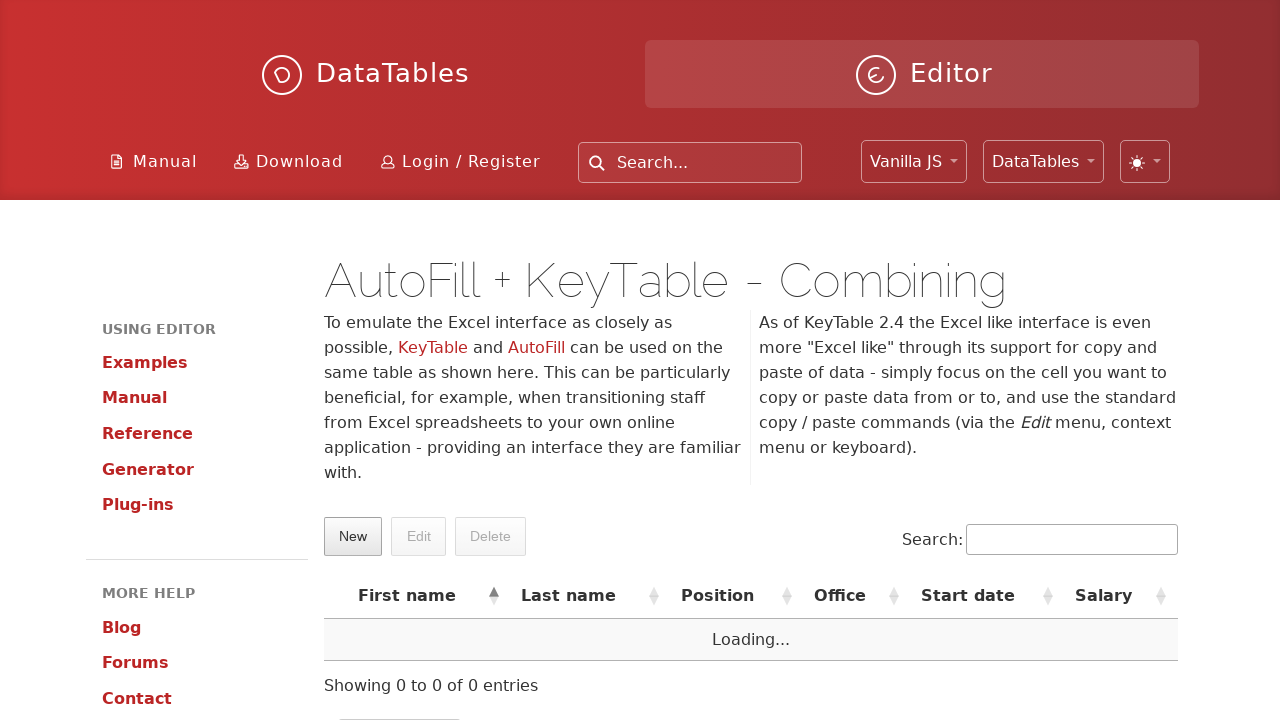

Table data loaded - position column visible
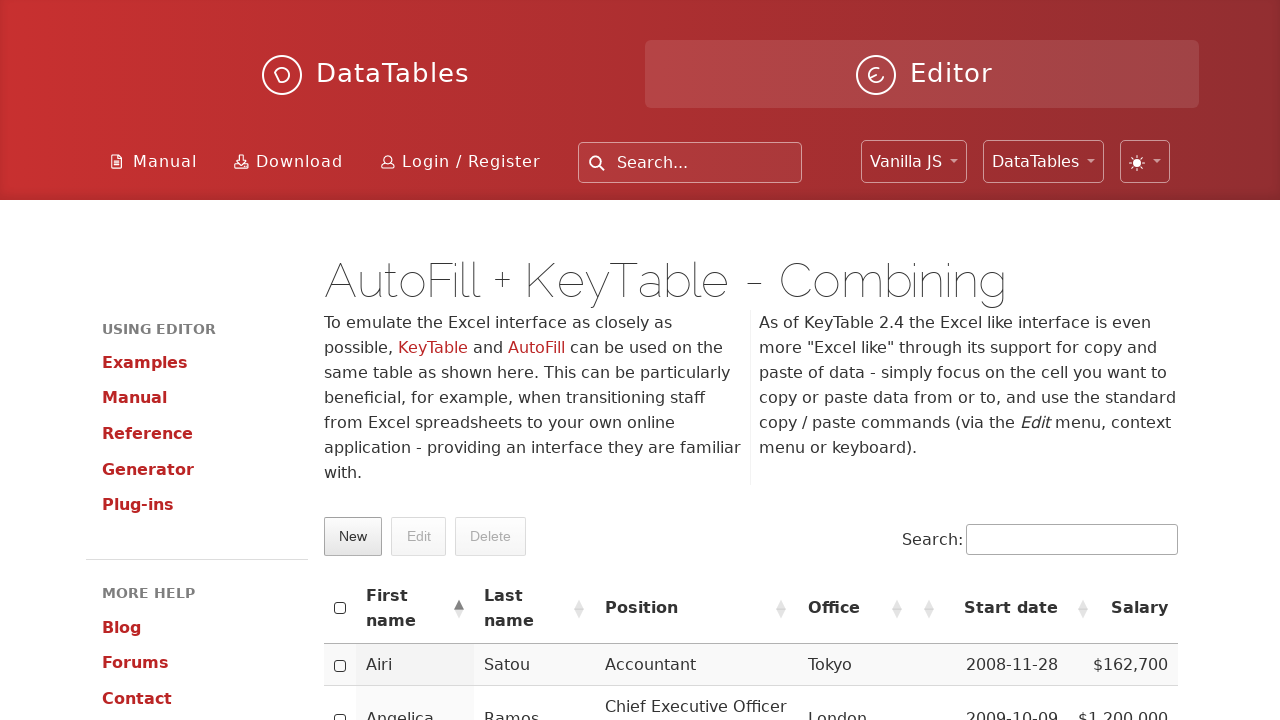

Identified 0 total pages in pagination
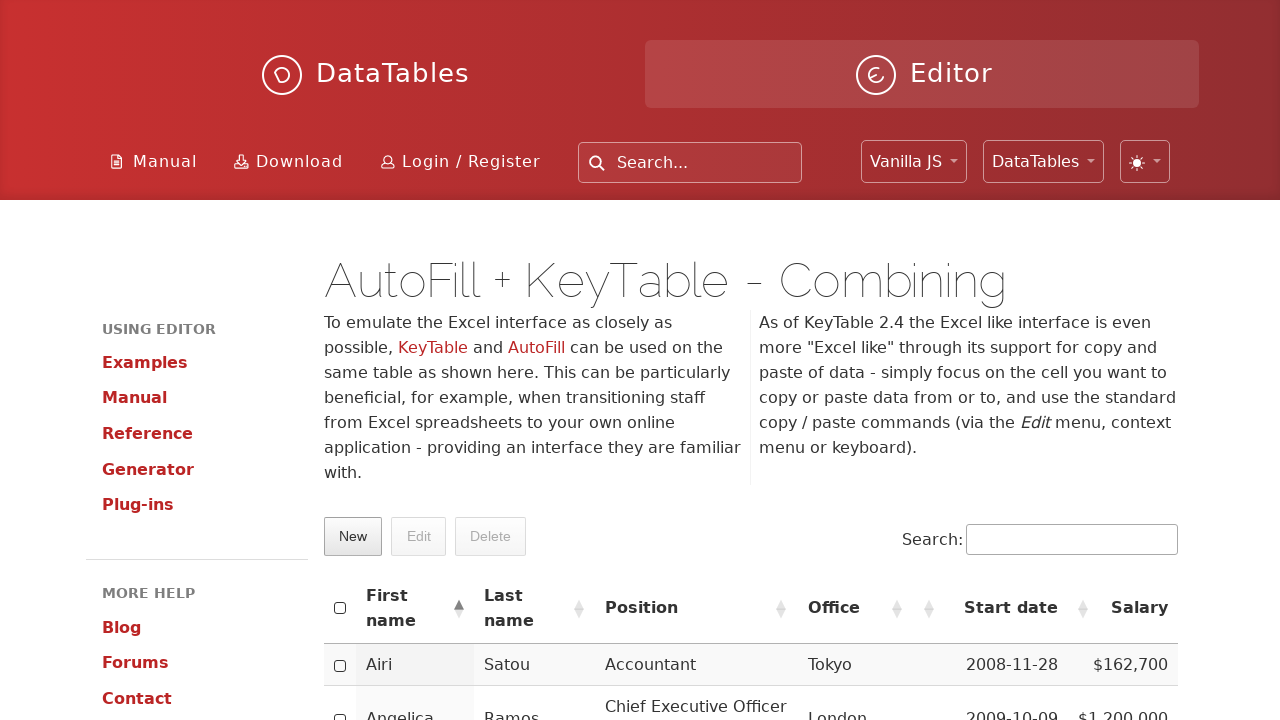

Page 1: Position data loaded and visible
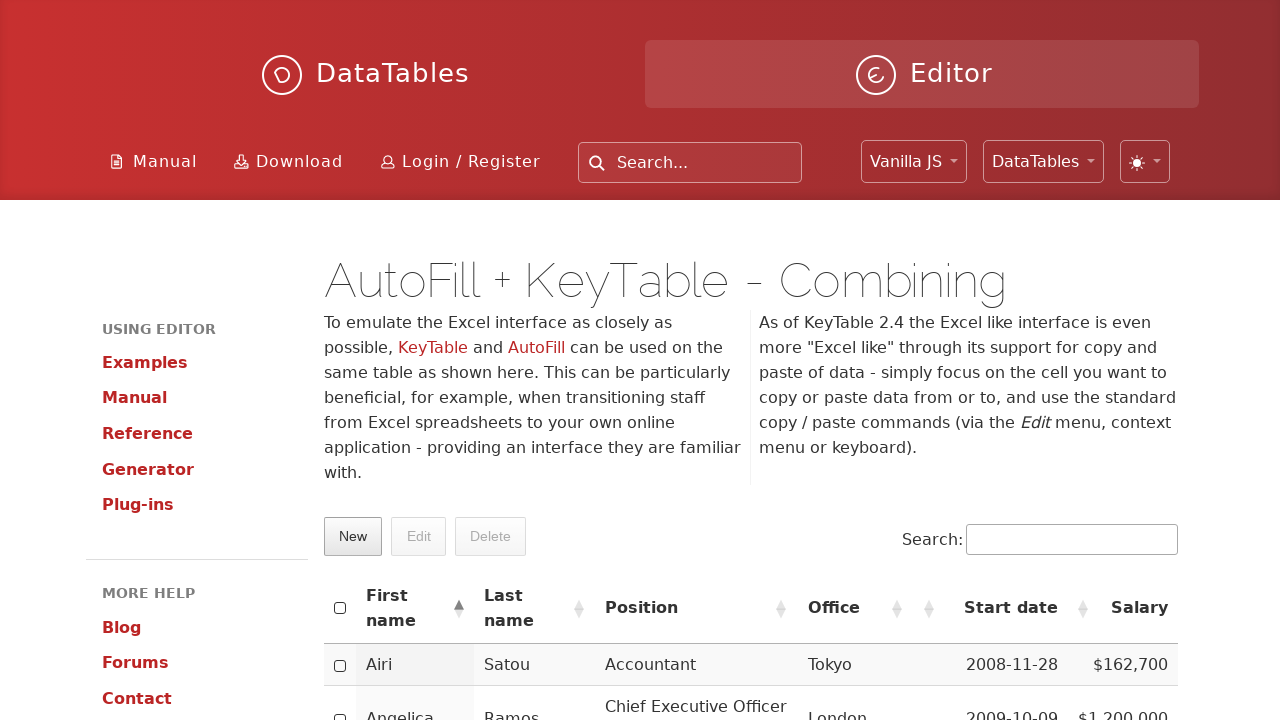

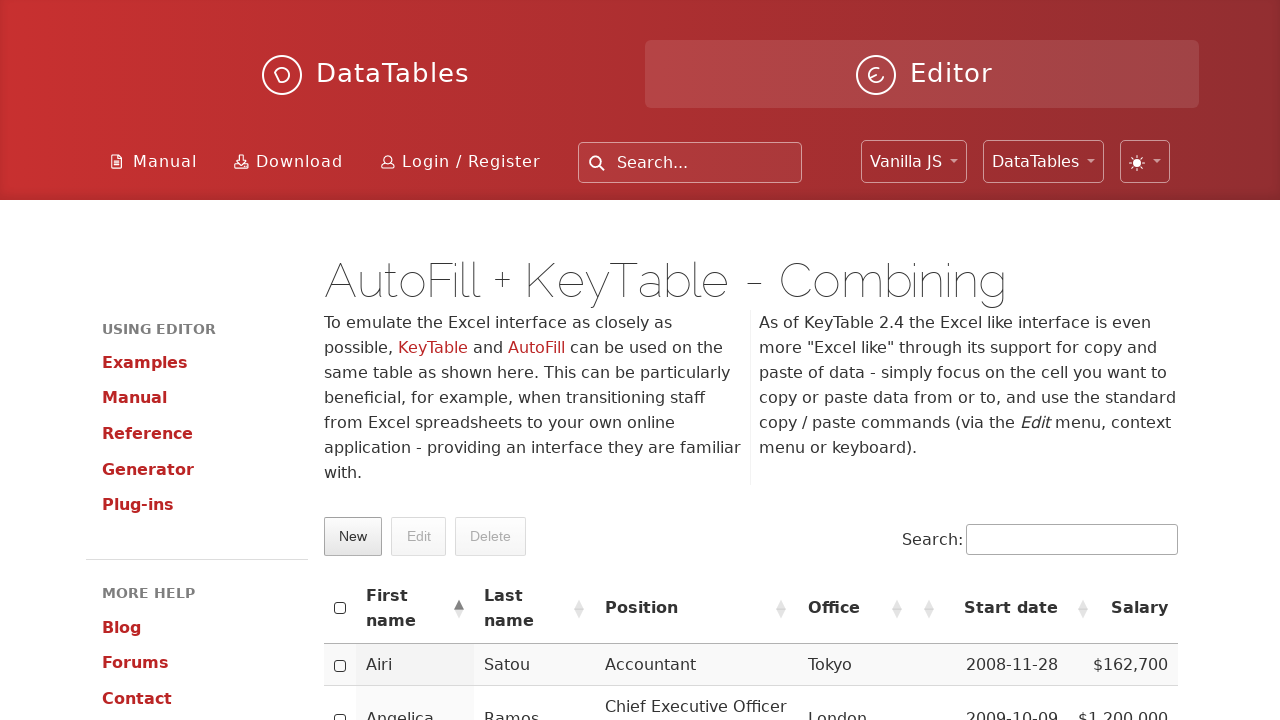